Tests drag and drop functionality by dragging an element from source to target location on jQuery UI demo page

Starting URL: https://jqueryui.com/resources/demos/droppable/default.html

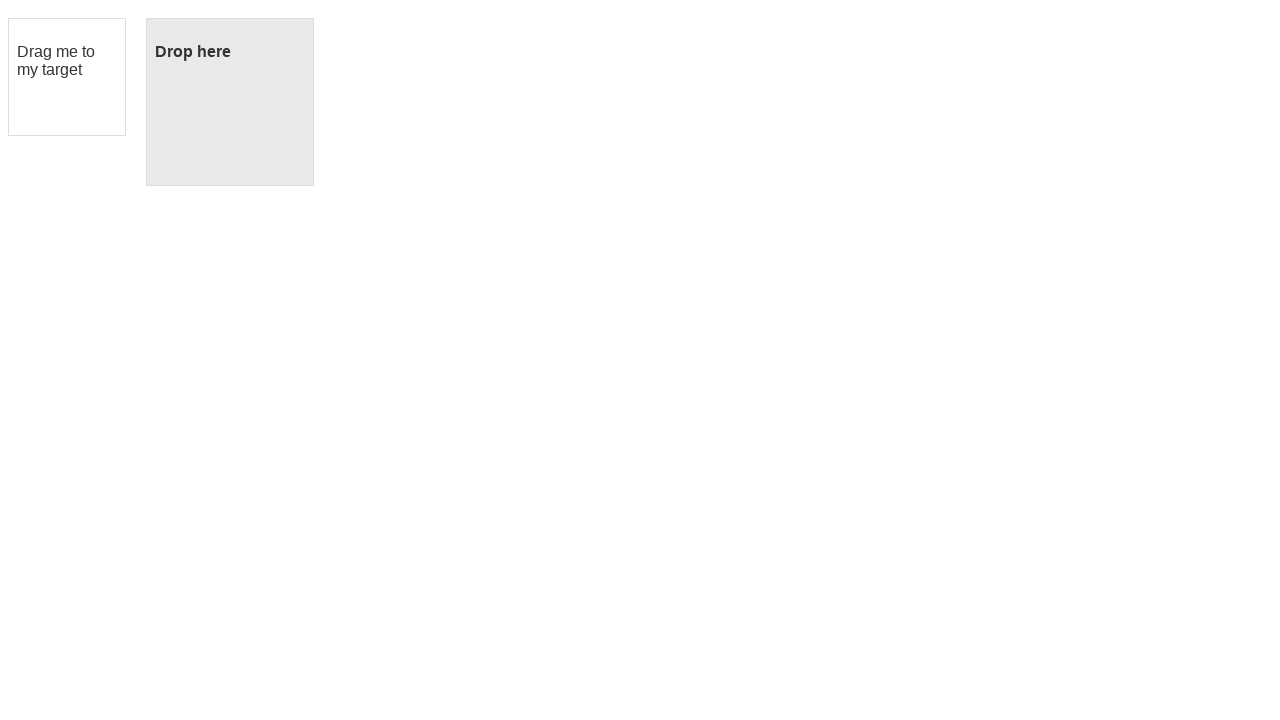

Located draggable source element
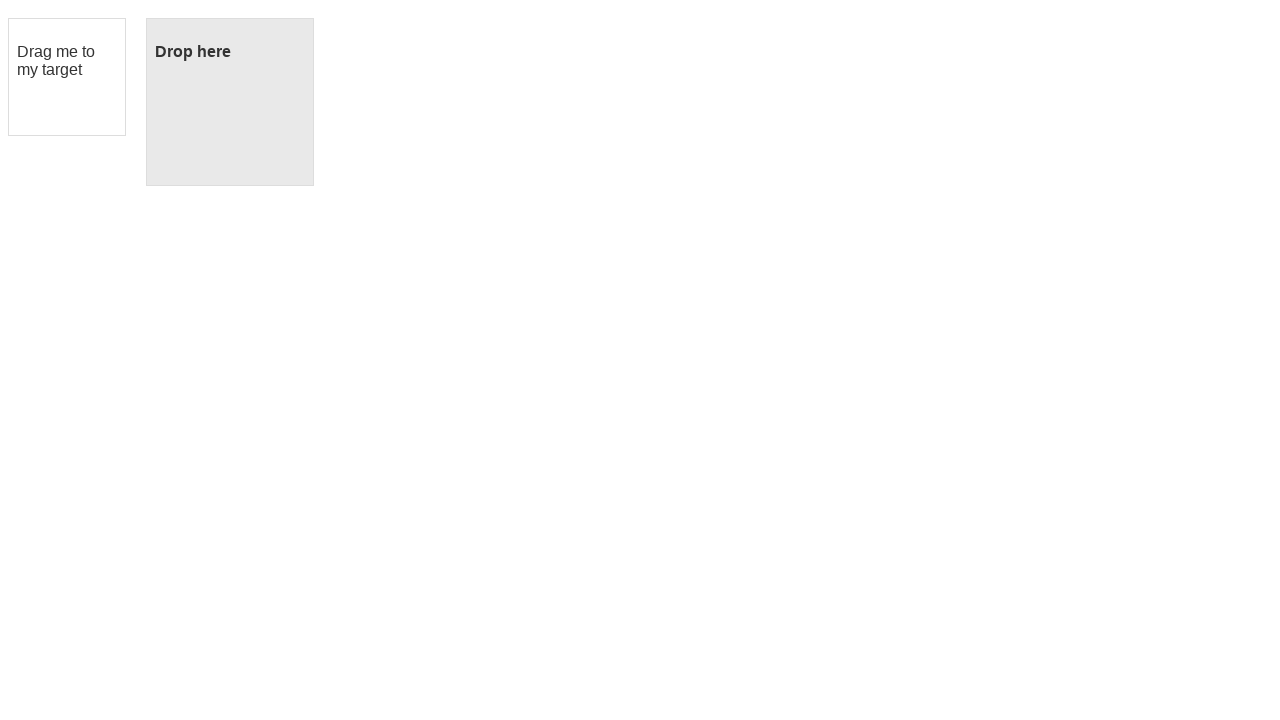

Located droppable target element
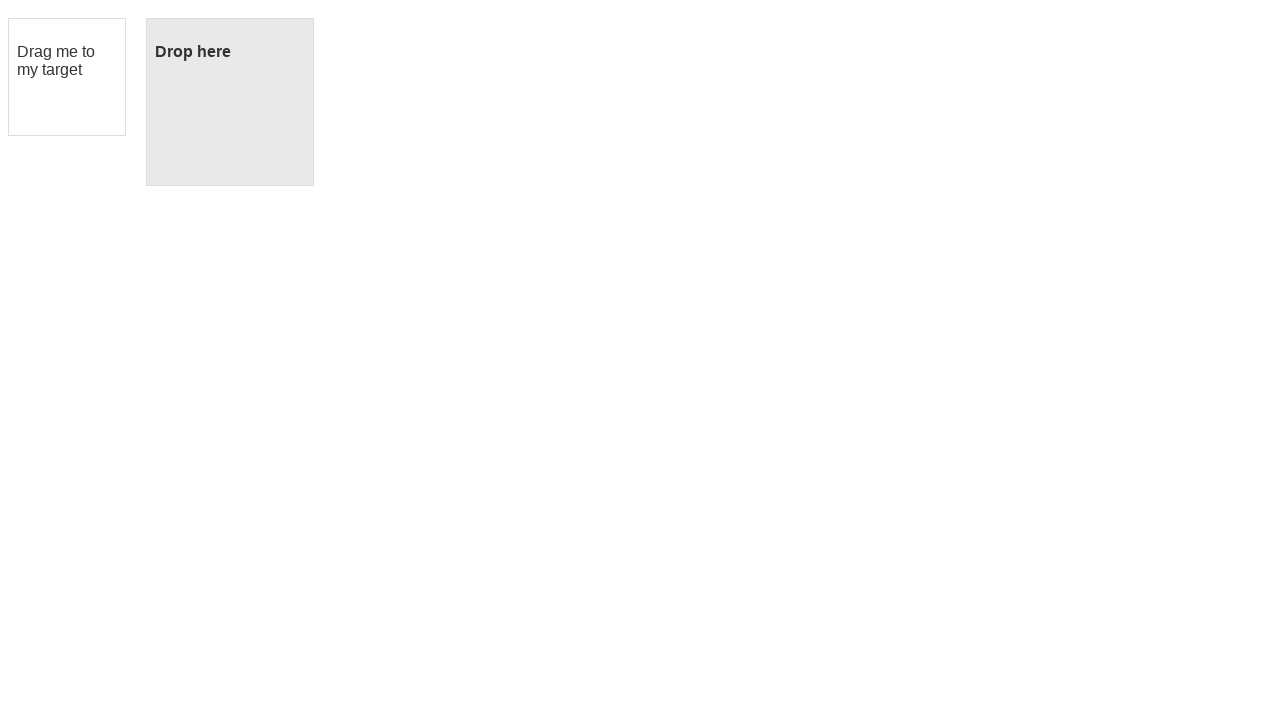

Hovered over draggable element at (67, 77) on div#draggable
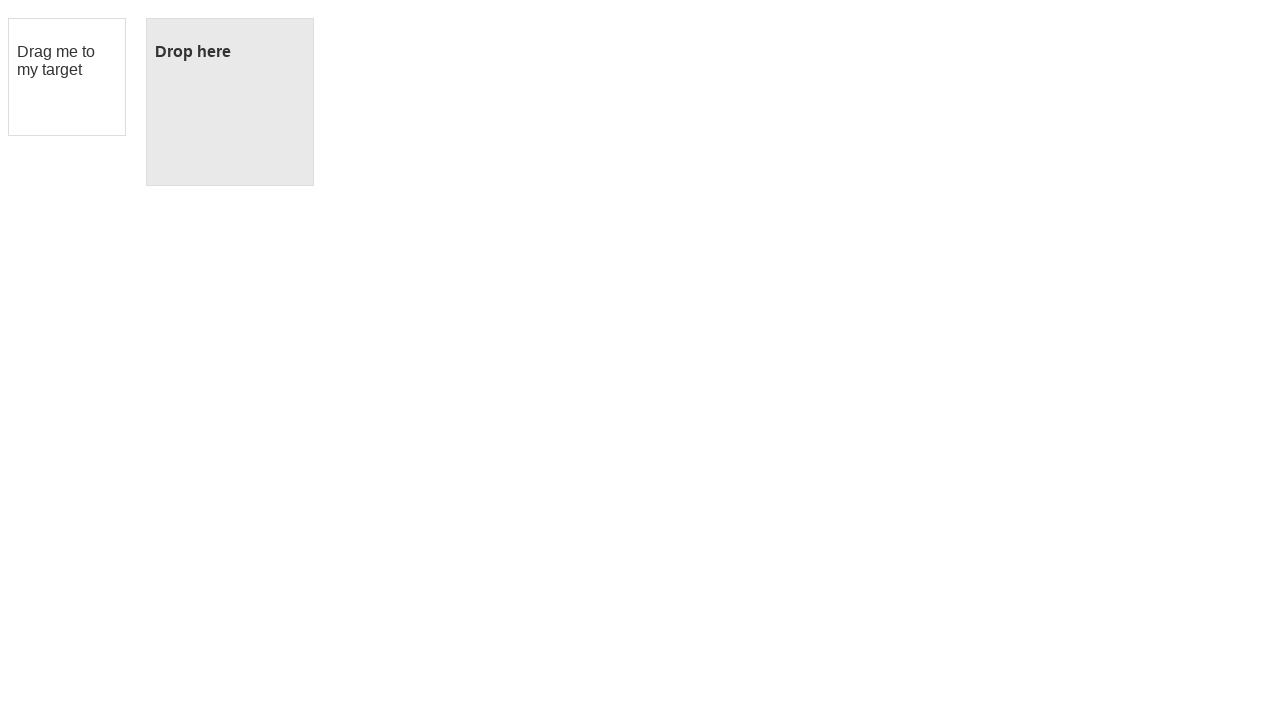

Pressed mouse button down on draggable element at (67, 77)
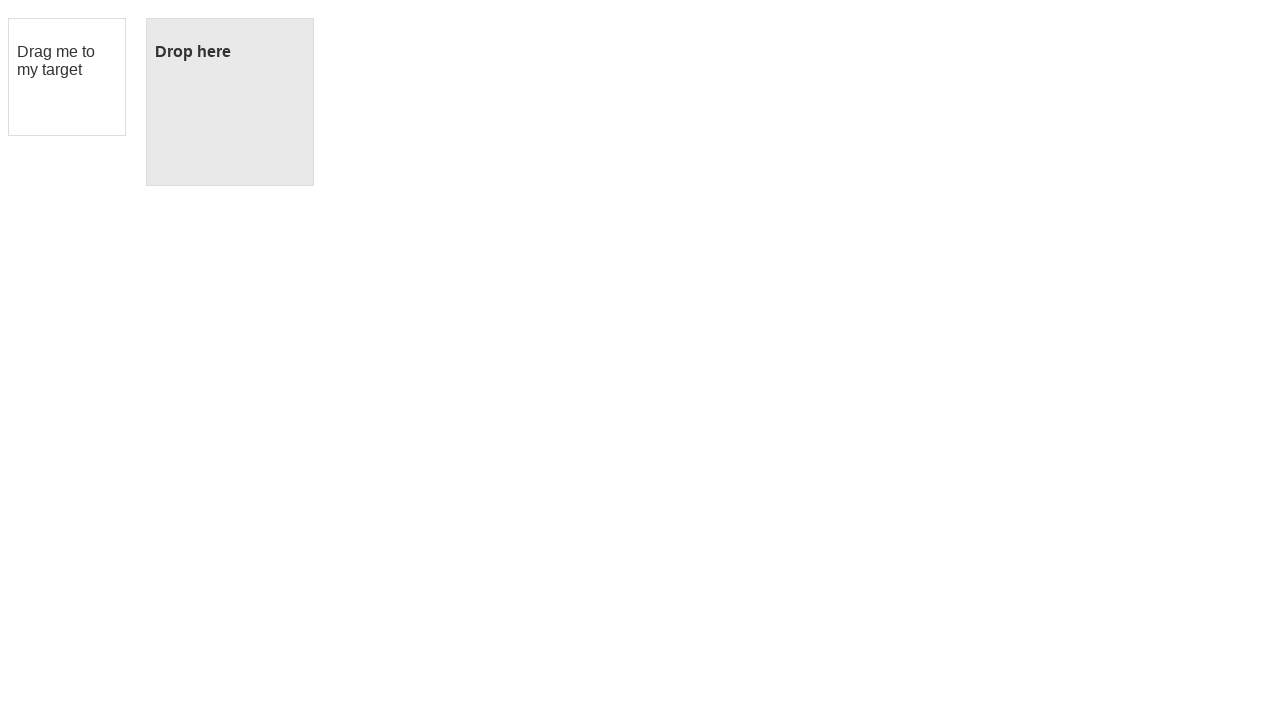

Moved mouse to droppable target element at (230, 102) on div#droppable
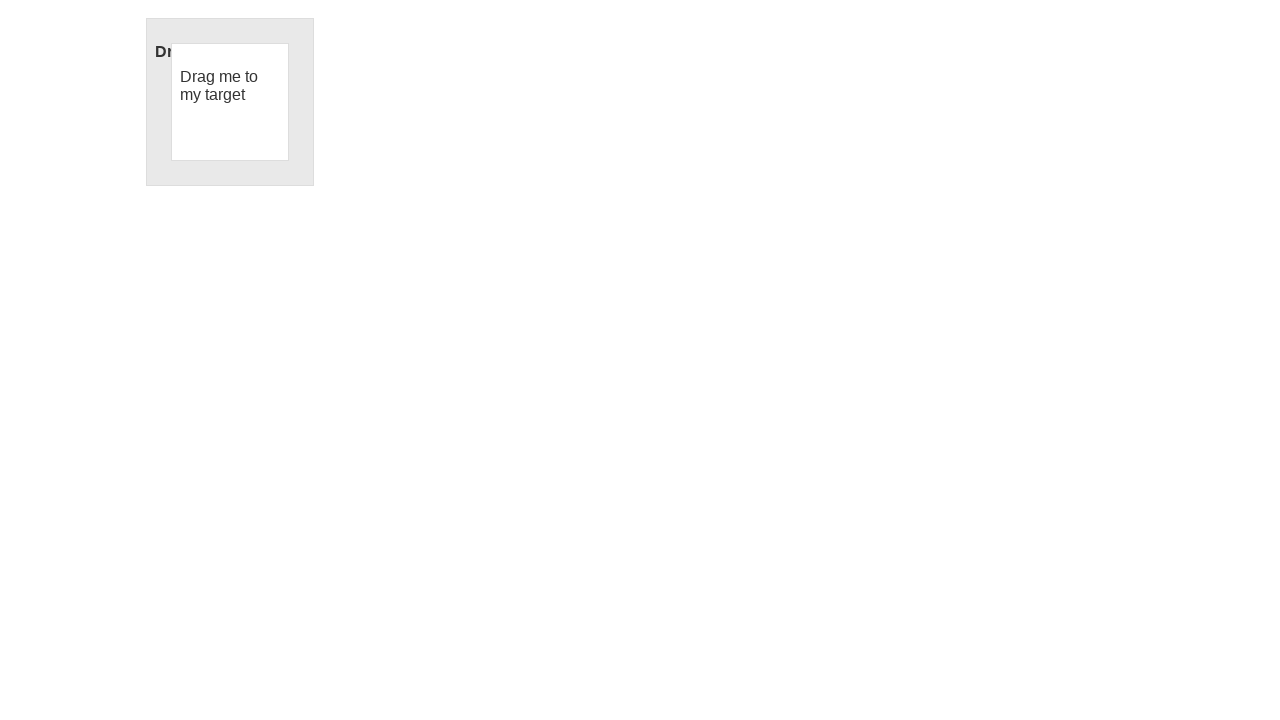

Released mouse button to complete drag and drop at (230, 102)
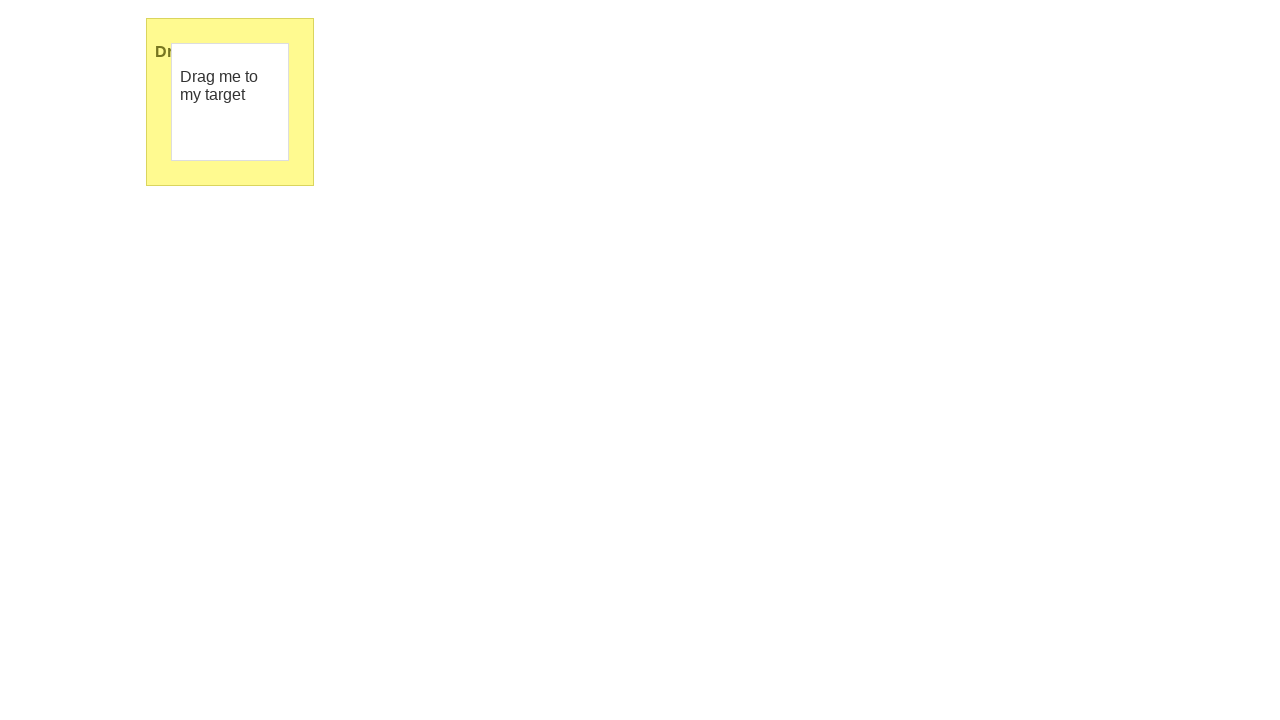

Reloaded the page
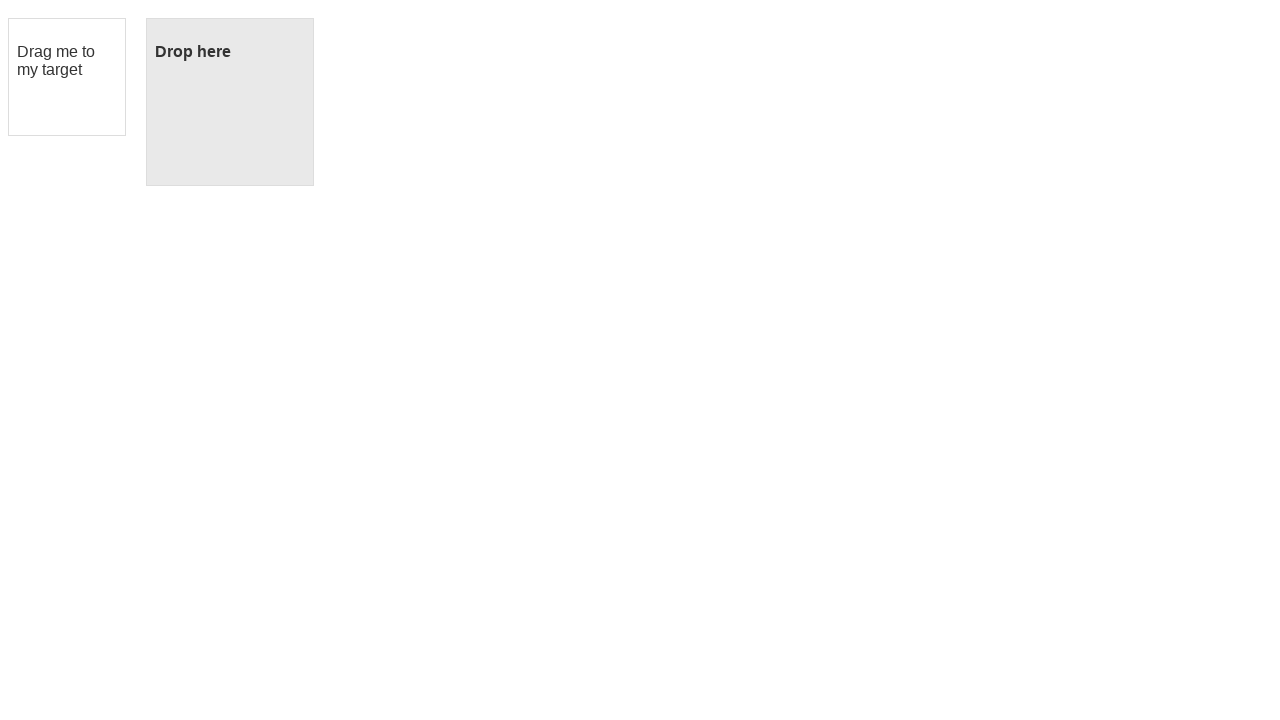

Waited 2 seconds for page to stabilize
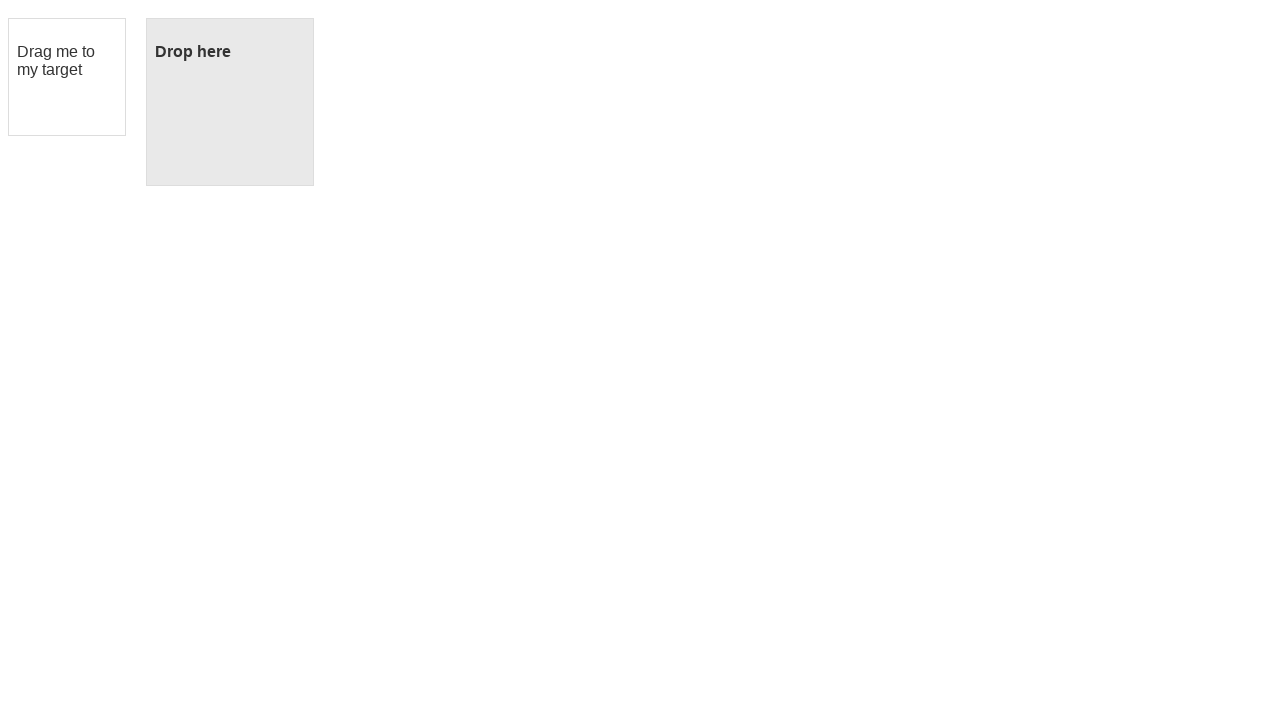

Performed drag and drop using built-in drag_to method at (230, 102)
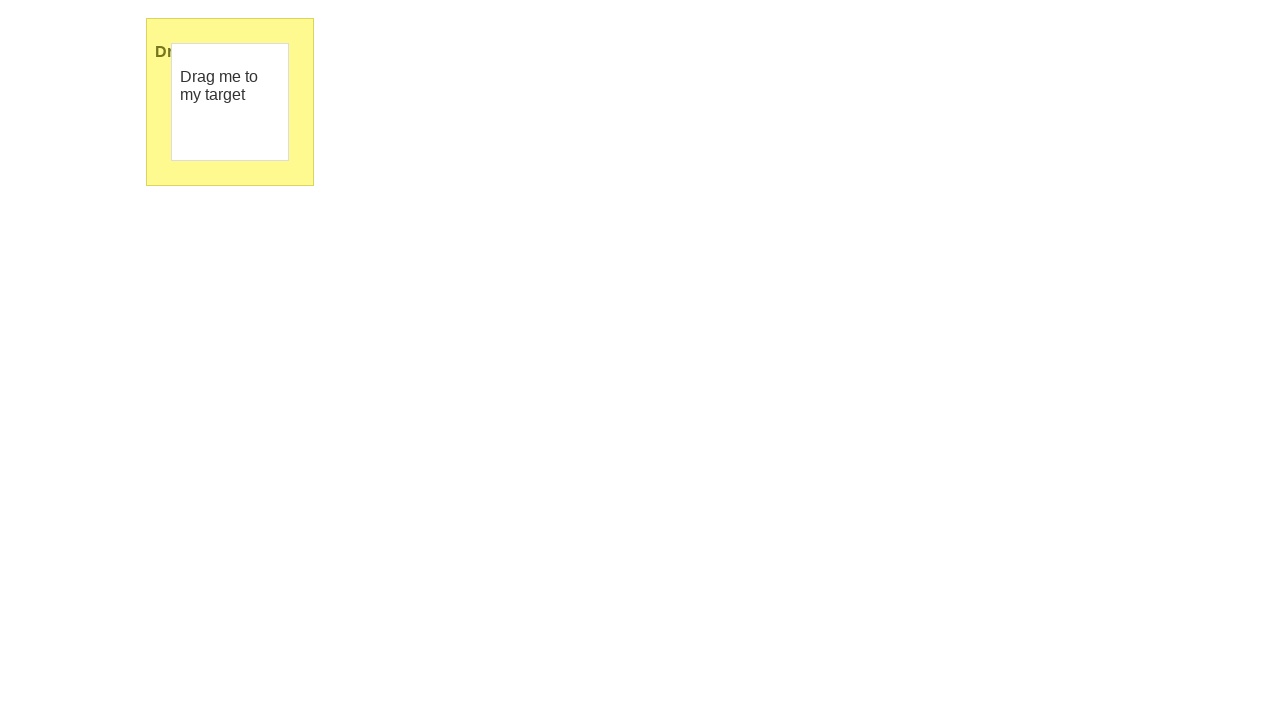

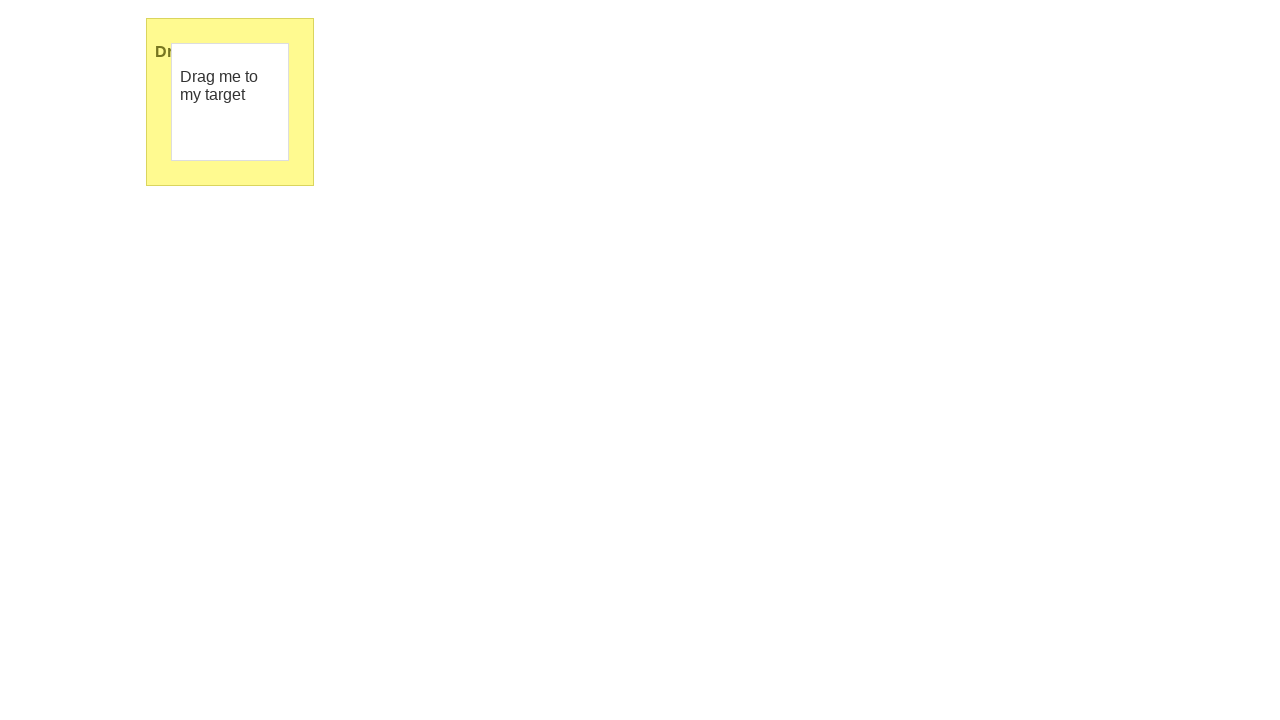